Tests filtering todo items by Active, Completed, and All filters to verify correct visibility based on completion status

Starting URL: https://demo.playwright.dev/todomvc

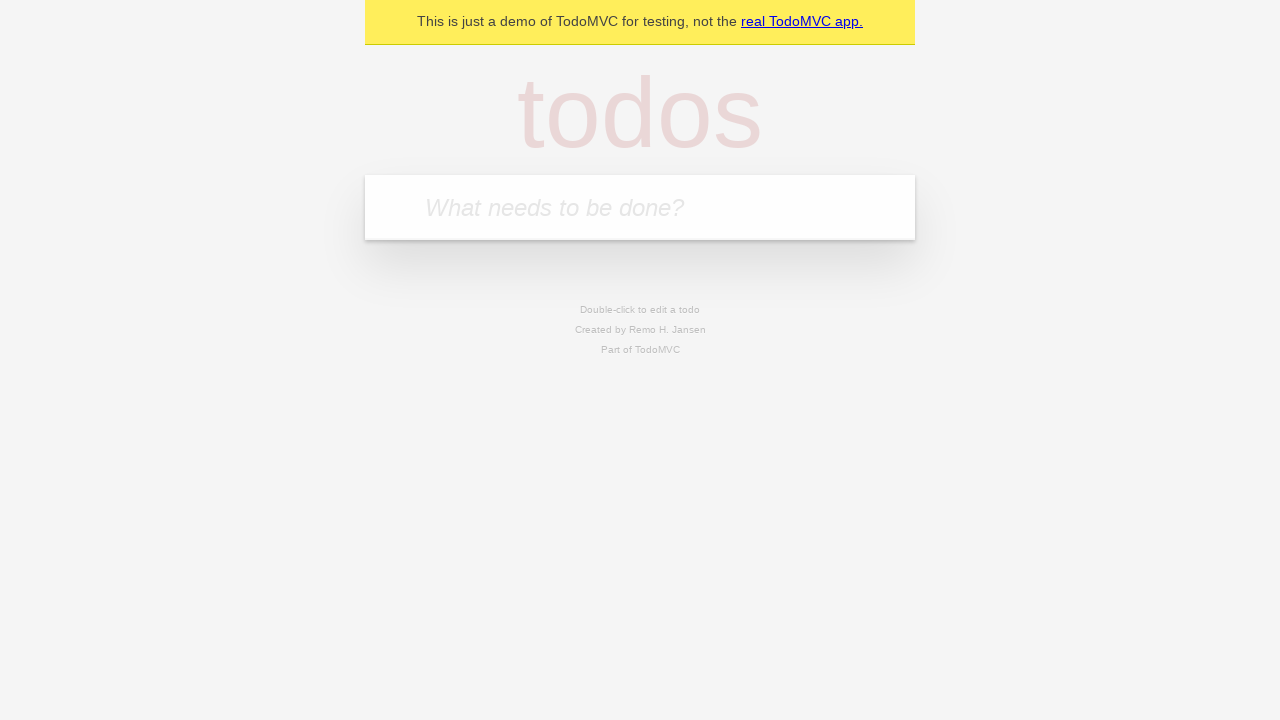

Filled new todo input with 'Learn Playwright' on .new-todo
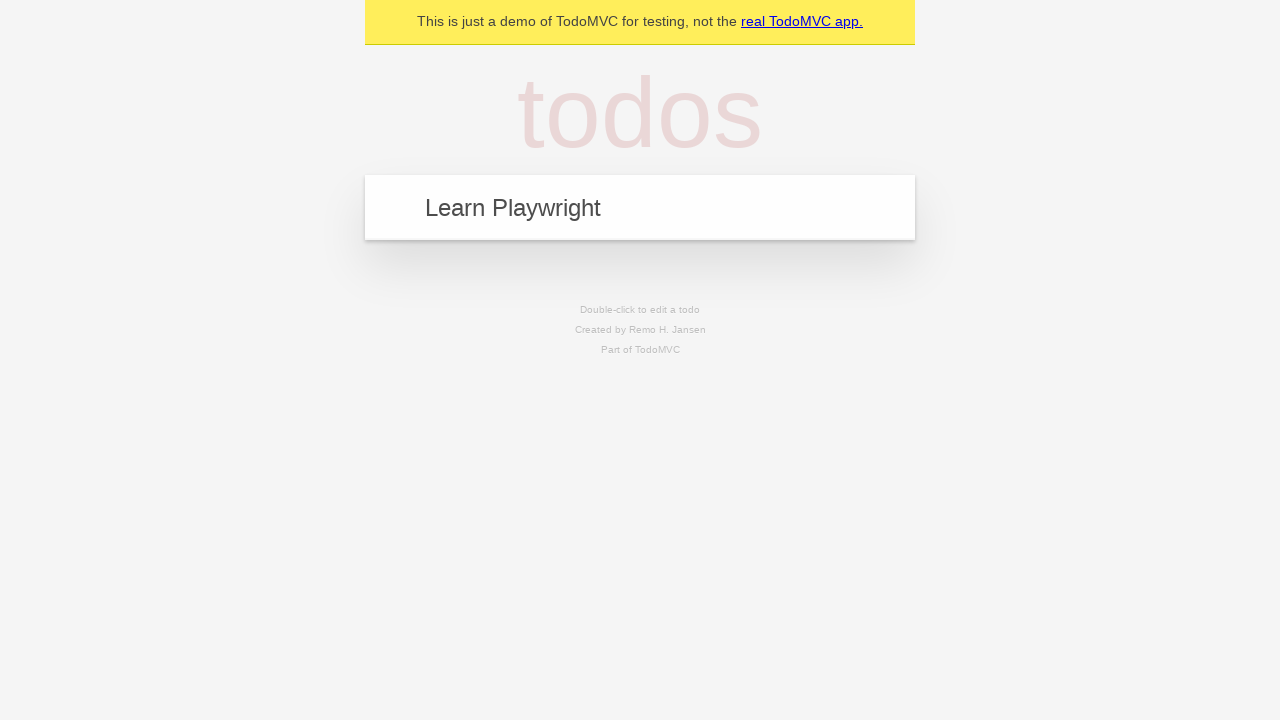

Pressed Enter to add the new todo item on .new-todo
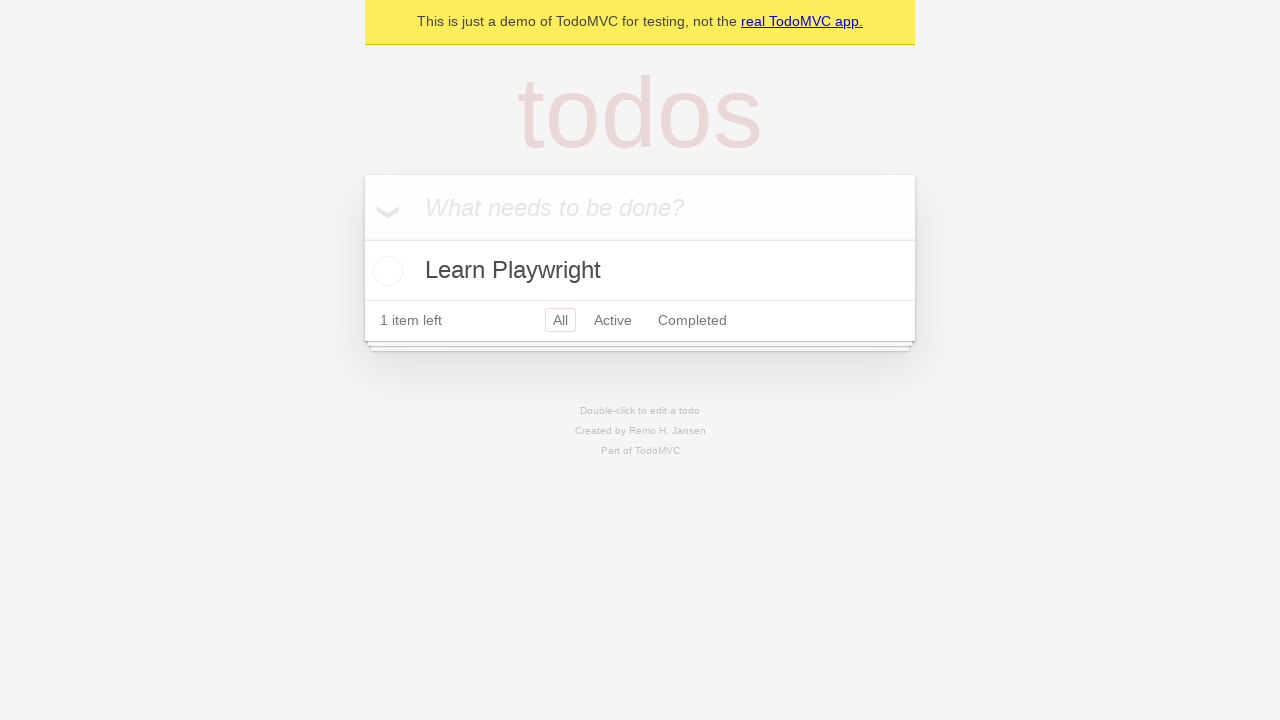

Clicked Active filter at (613, 320) on a[href='#/active']
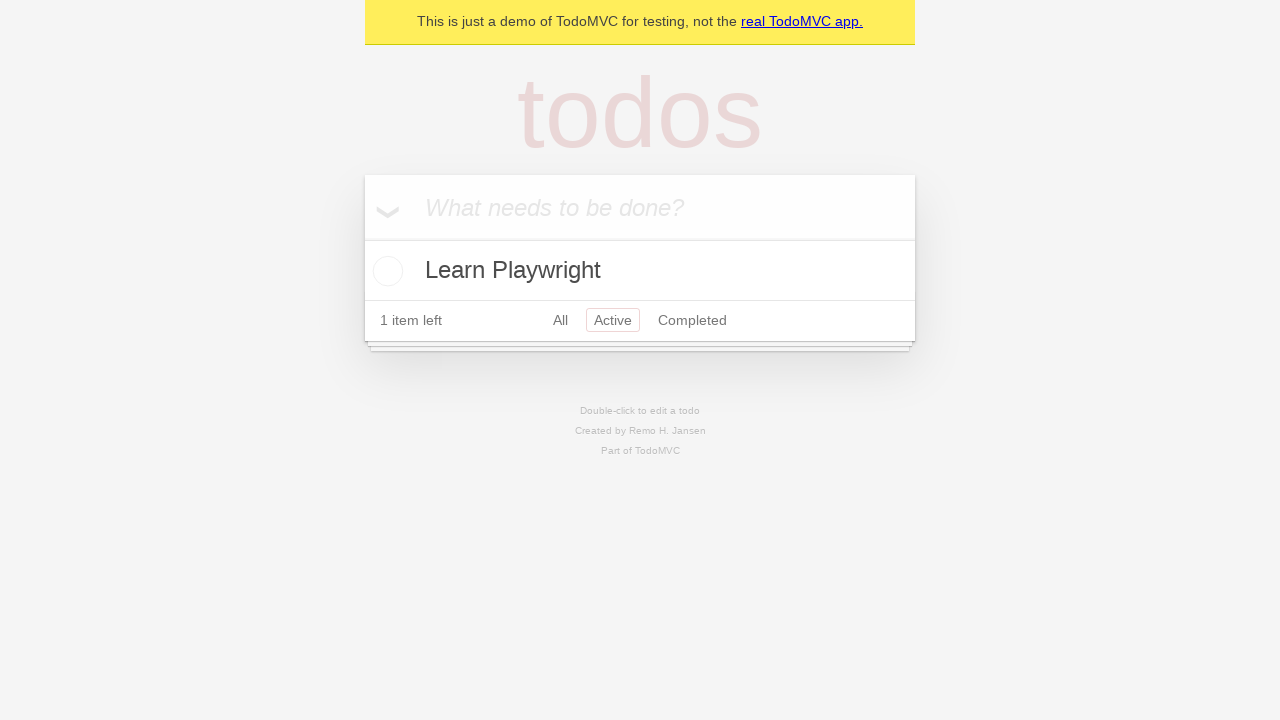

Verified todo item is visible in Active filter
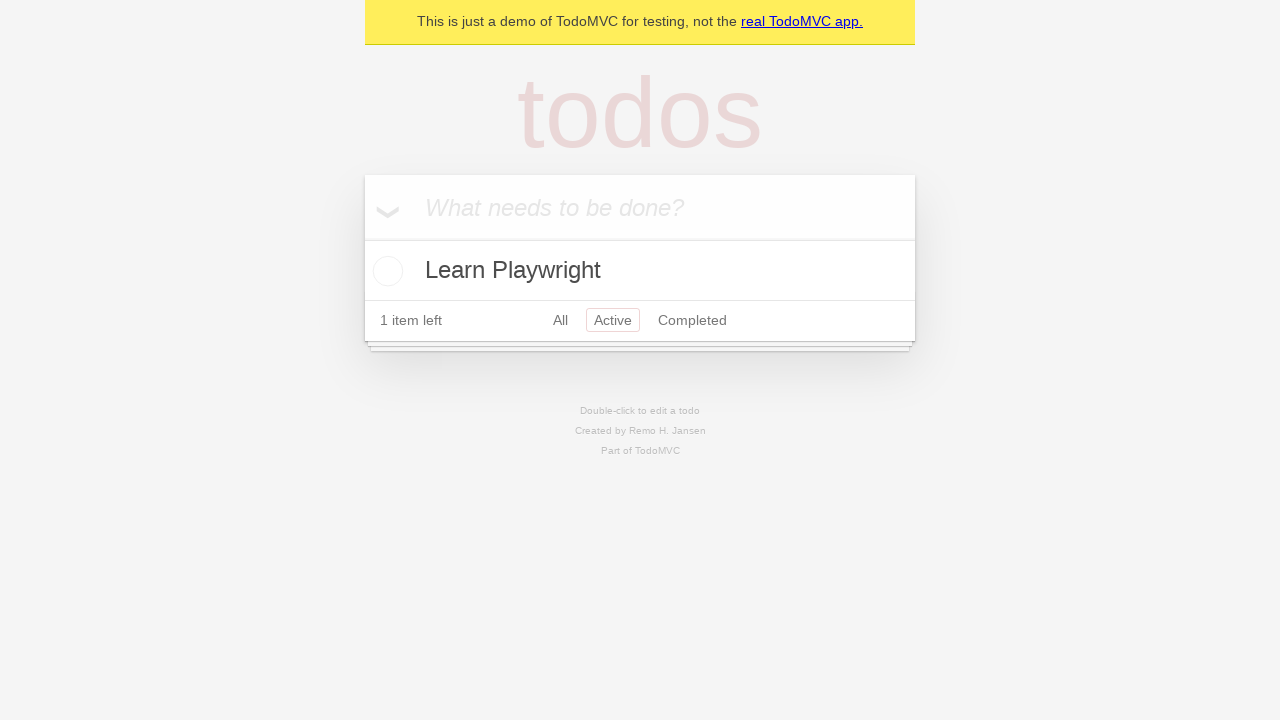

Clicked Completed filter at (692, 320) on a[href='#/completed']
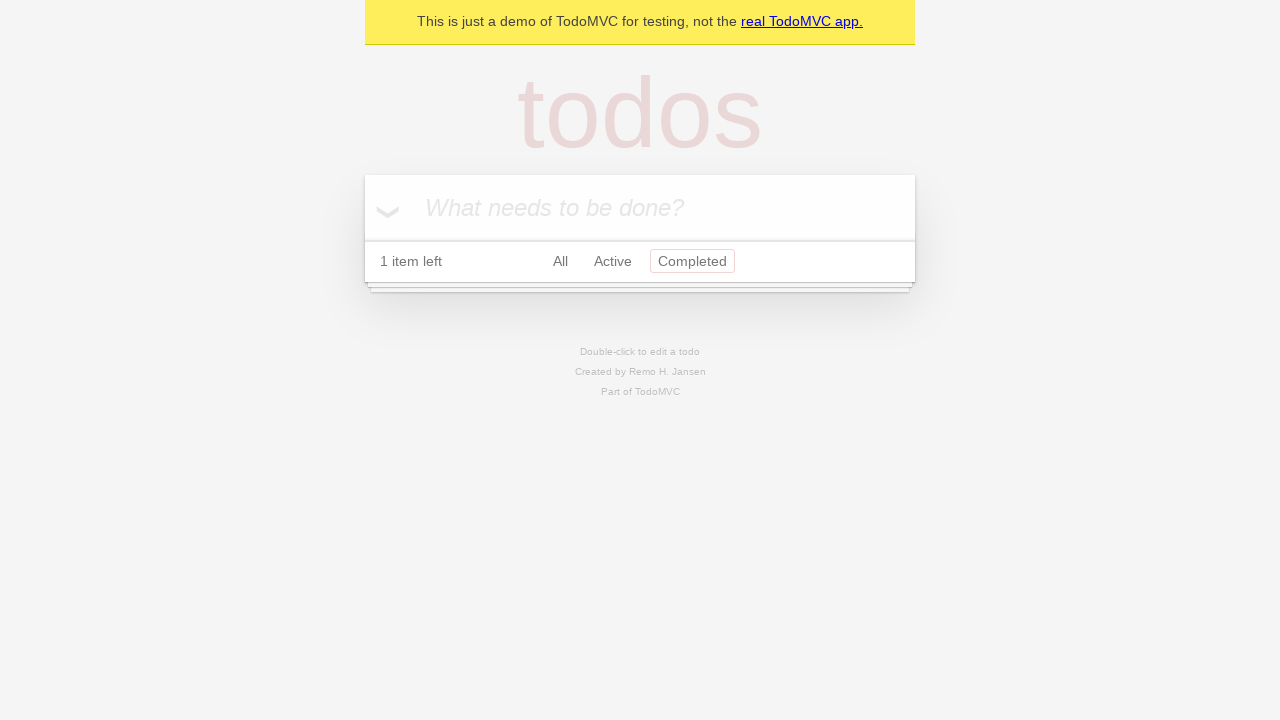

Verified todo item is not visible in Completed filter
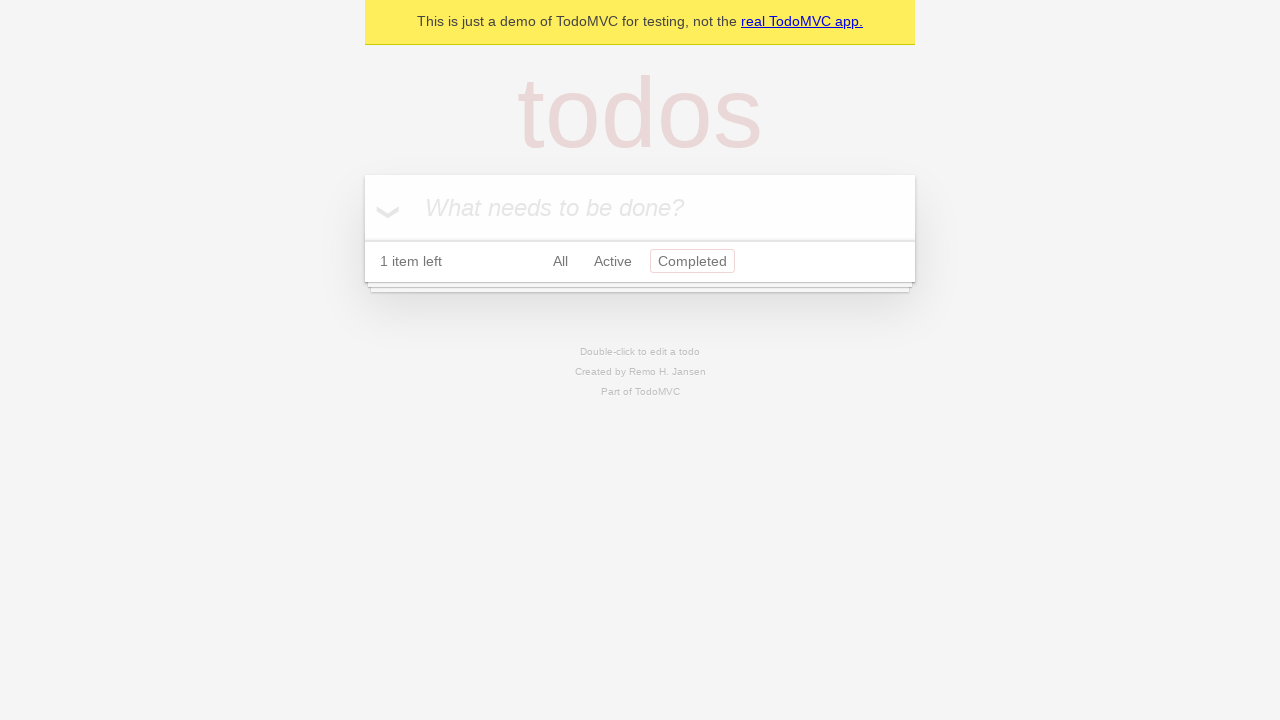

Clicked All filter at (560, 261) on a[href='#/']
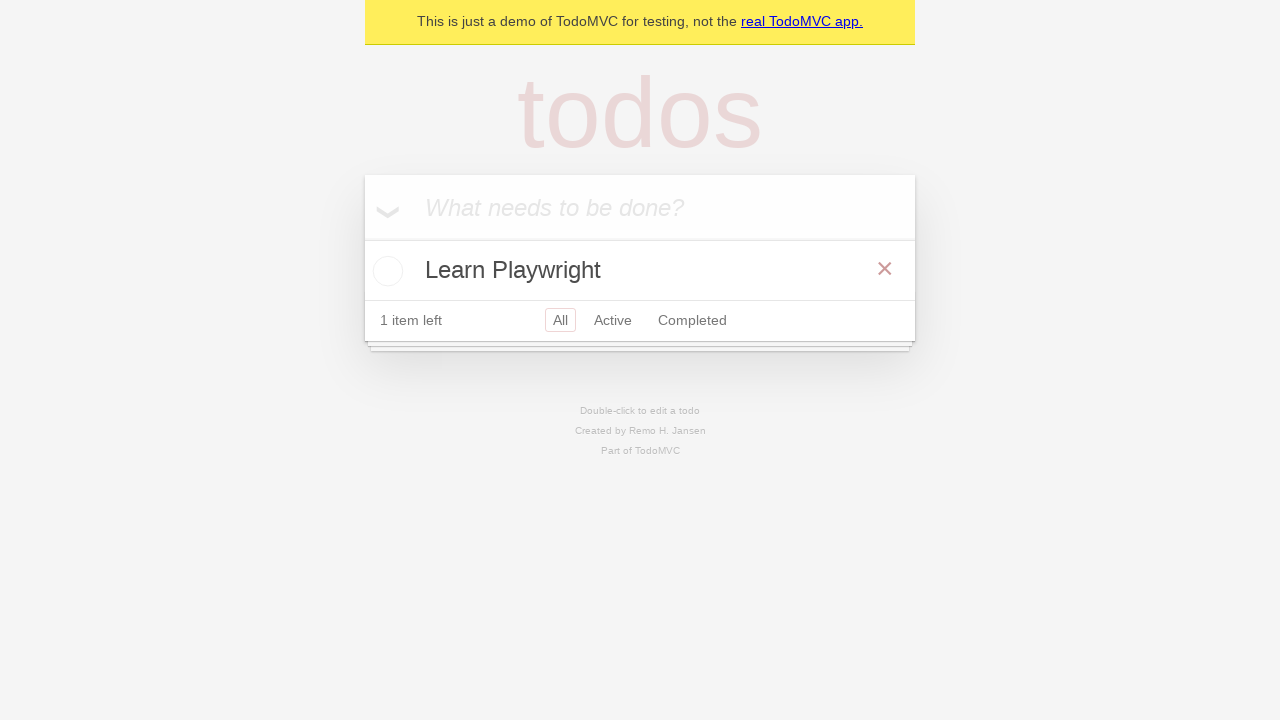

Clicked toggle checkbox to mark todo as completed at (385, 271) on .todo-list li .toggle
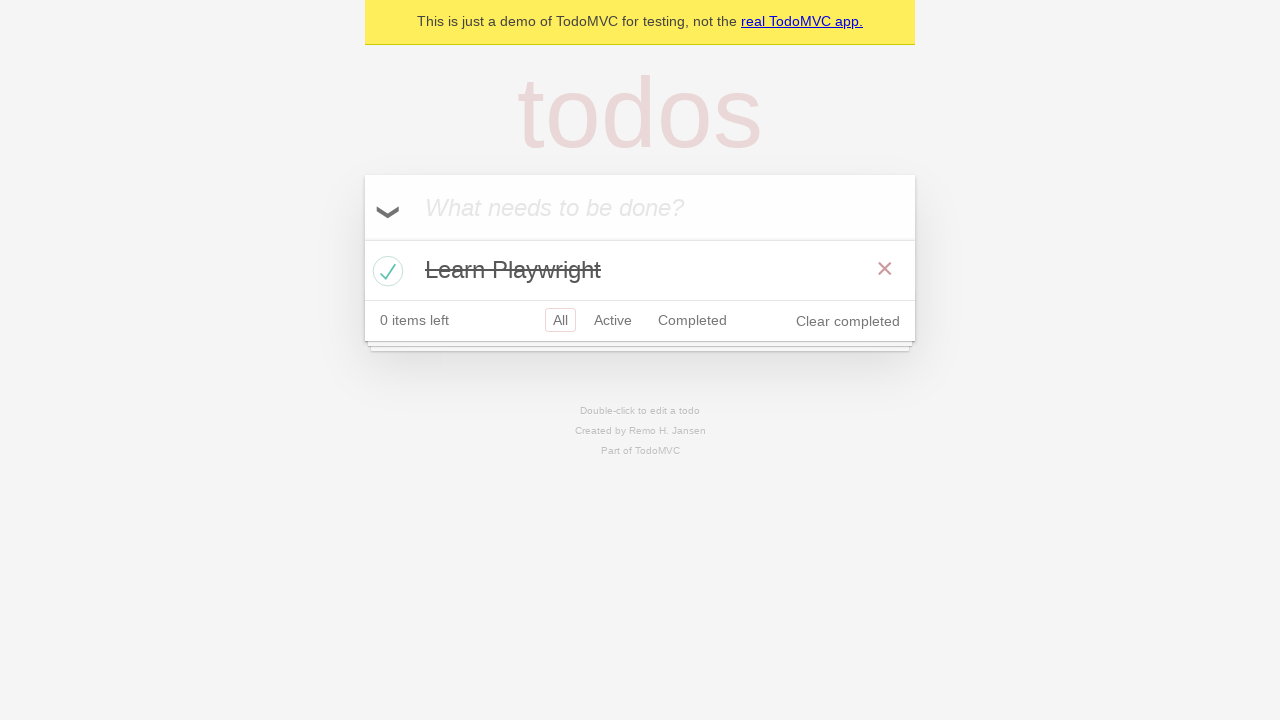

Clicked Active filter at (613, 320) on a[href='#/active']
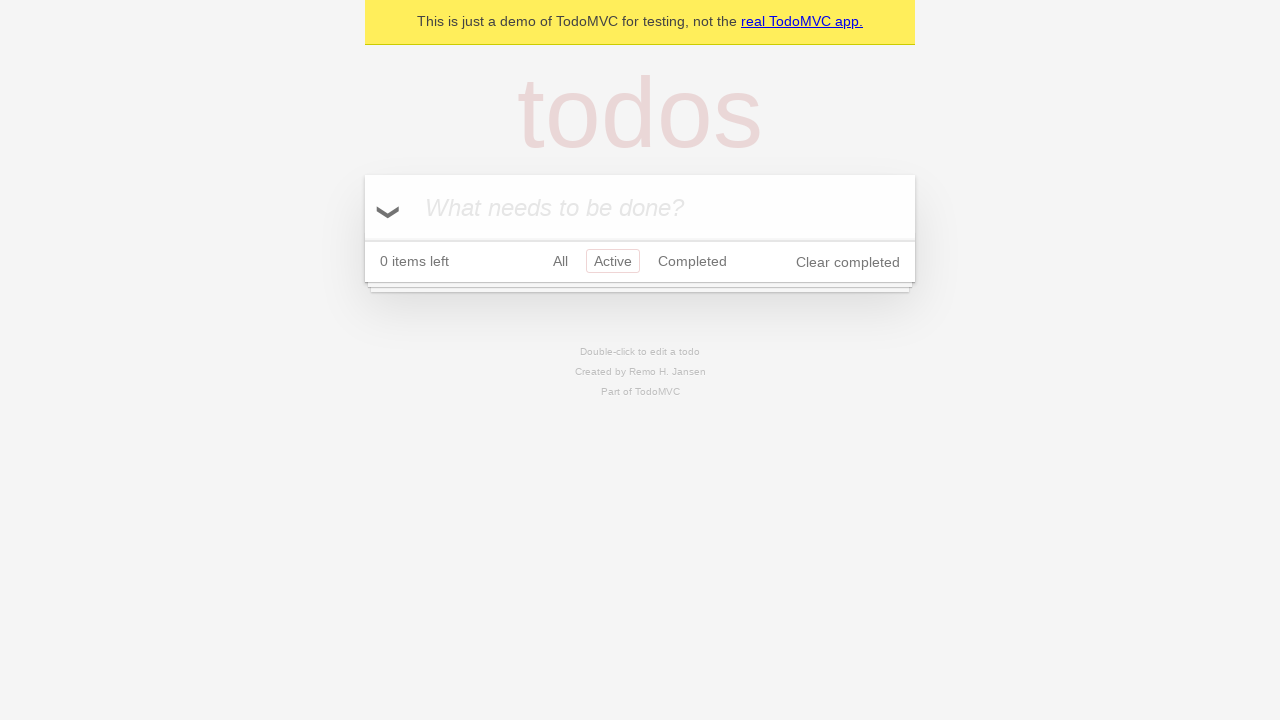

Verified completed todo item is not visible in Active filter
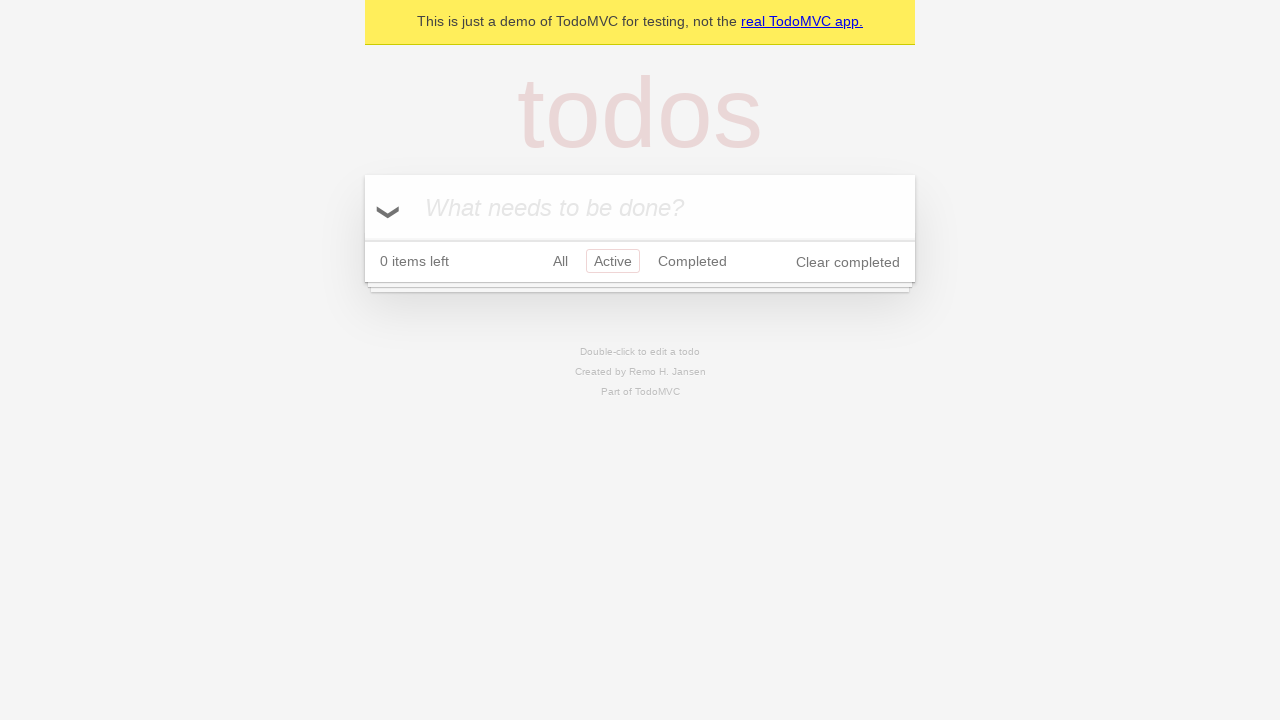

Clicked Completed filter at (692, 261) on a[href='#/completed']
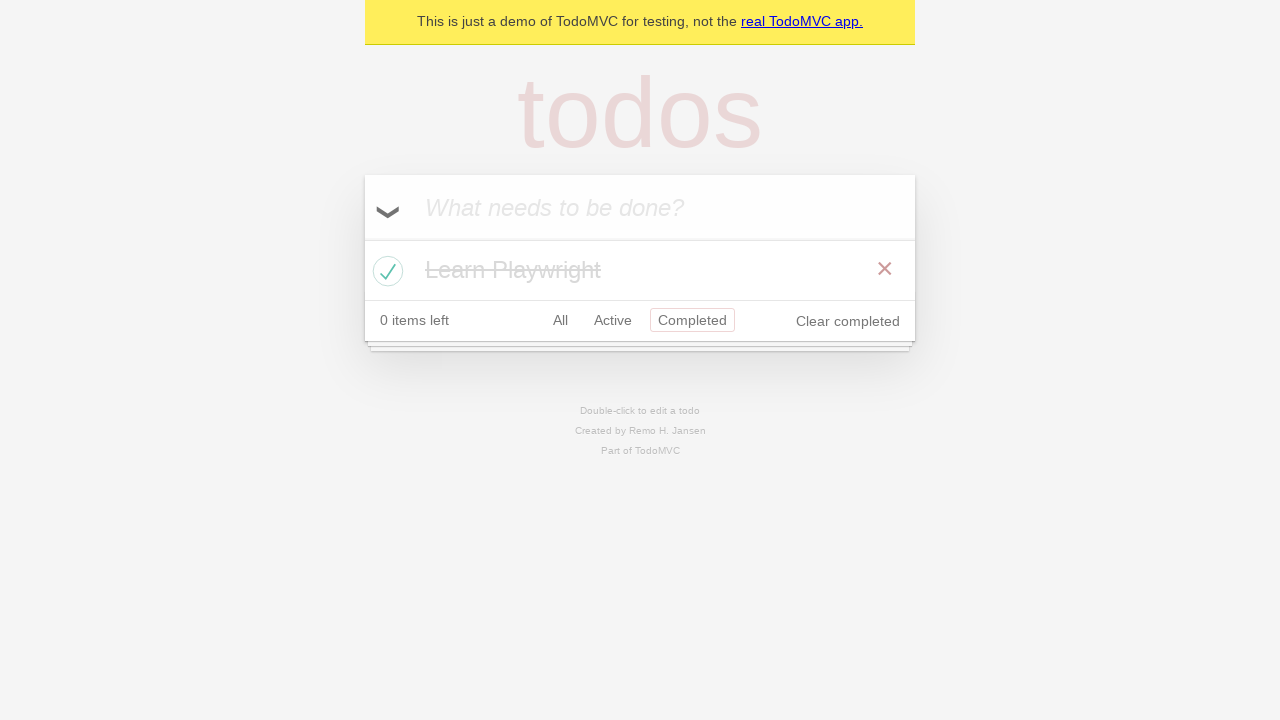

Verified completed todo item is visible in Completed filter
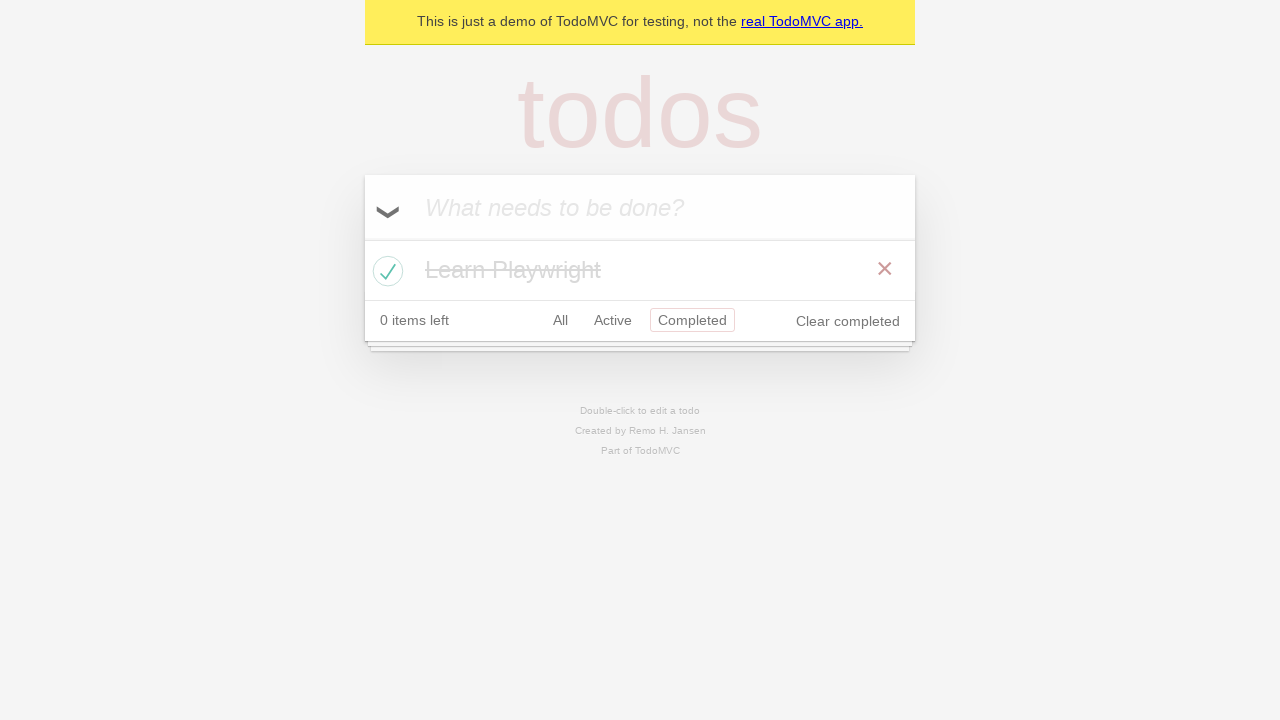

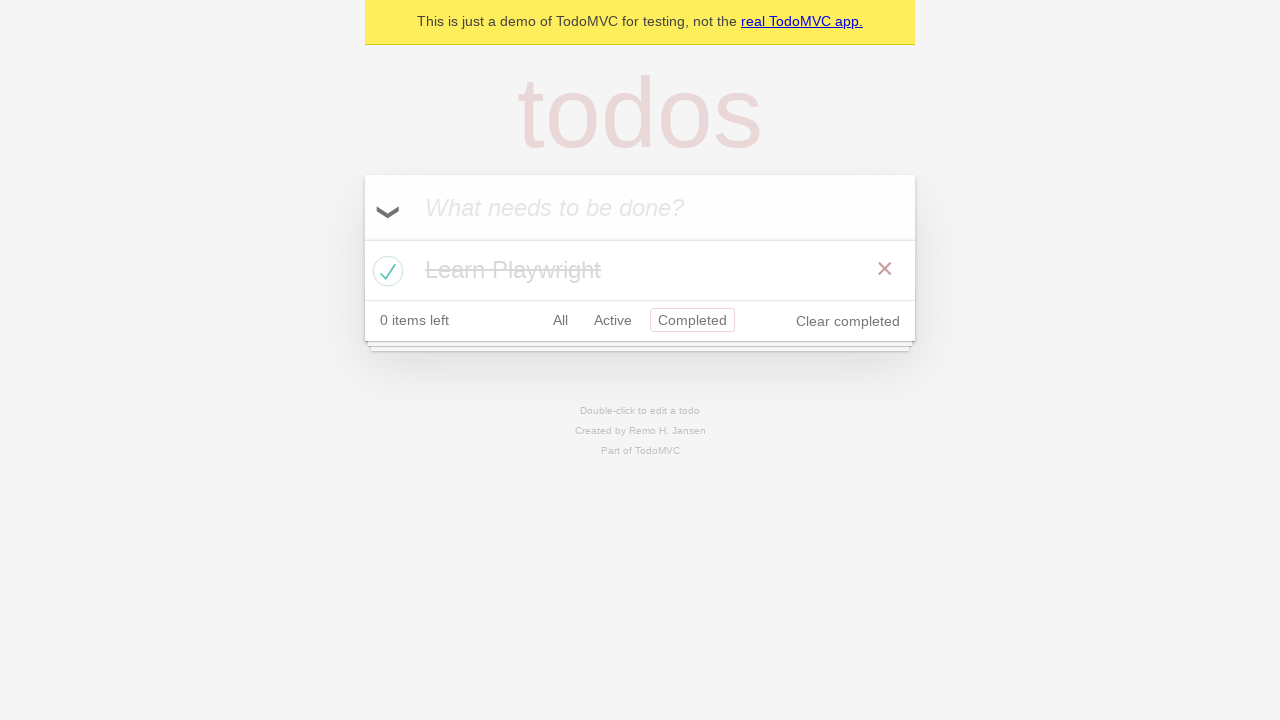